Tests that a todo item is removed when edited to an empty string

Starting URL: https://demo.playwright.dev/todomvc

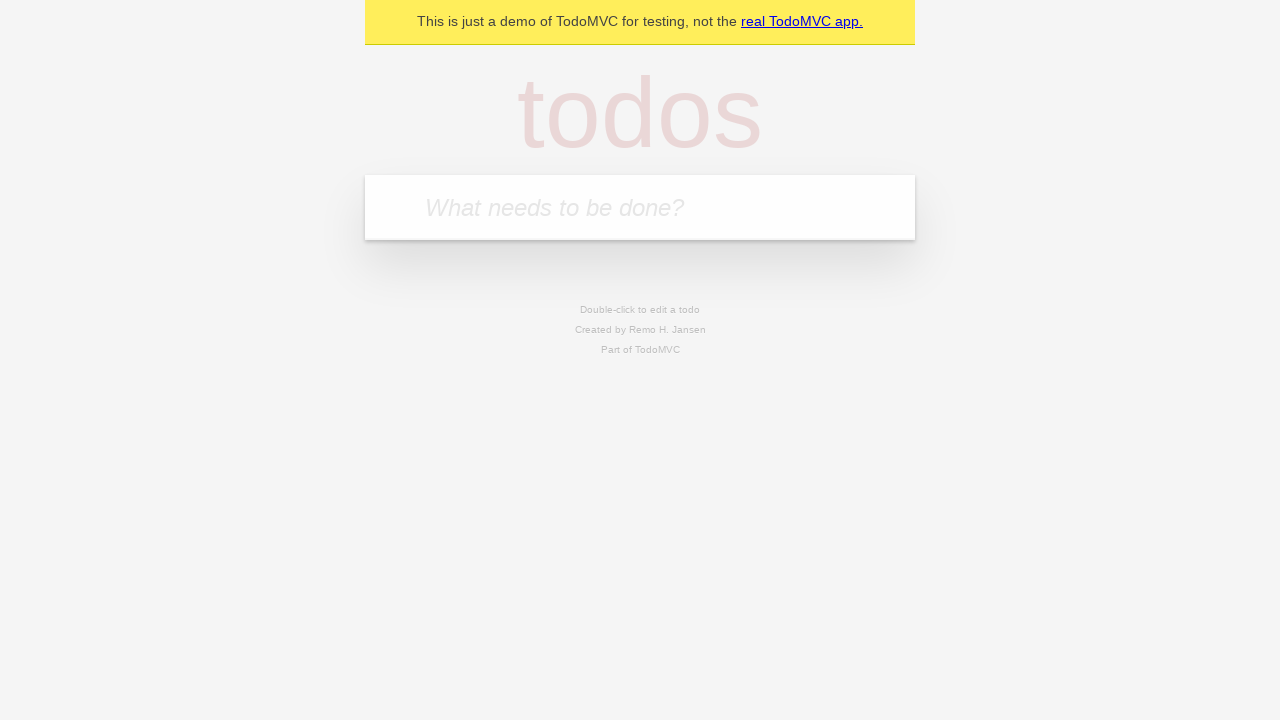

Filled new todo input with 'buy some cheese' on internal:attr=[placeholder="What needs to be done?"i]
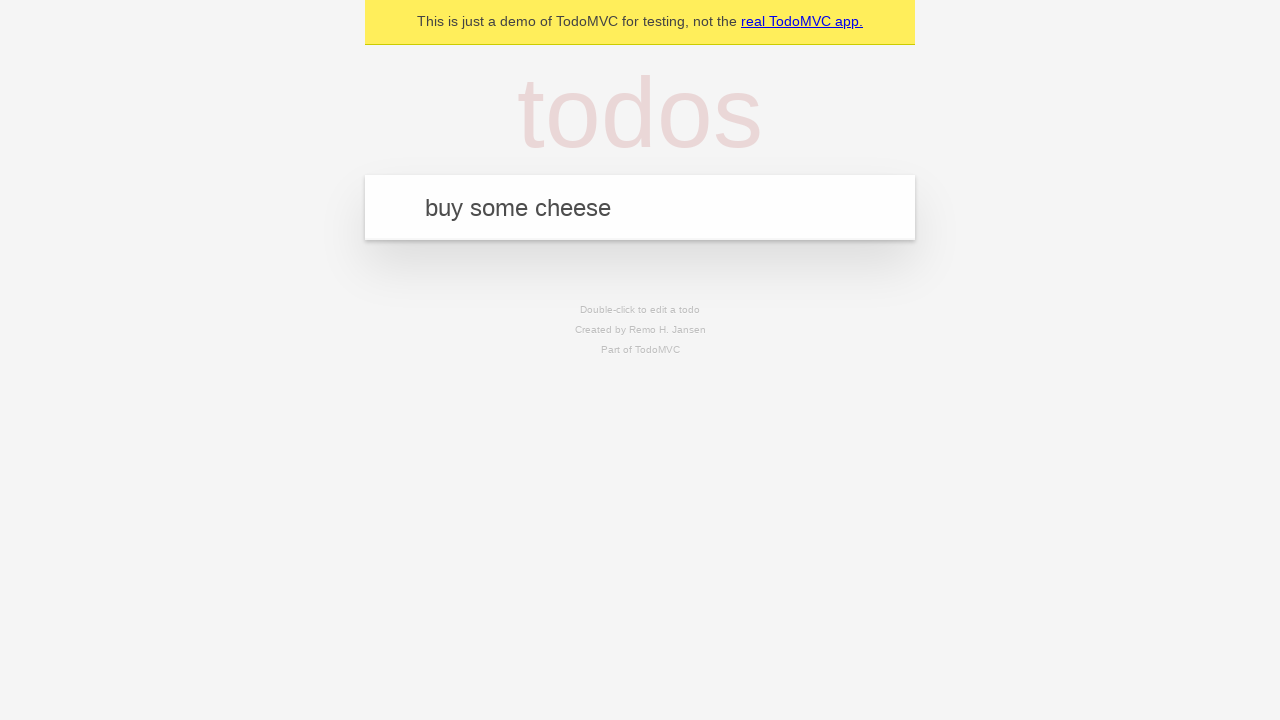

Pressed Enter to create todo 'buy some cheese' on internal:attr=[placeholder="What needs to be done?"i]
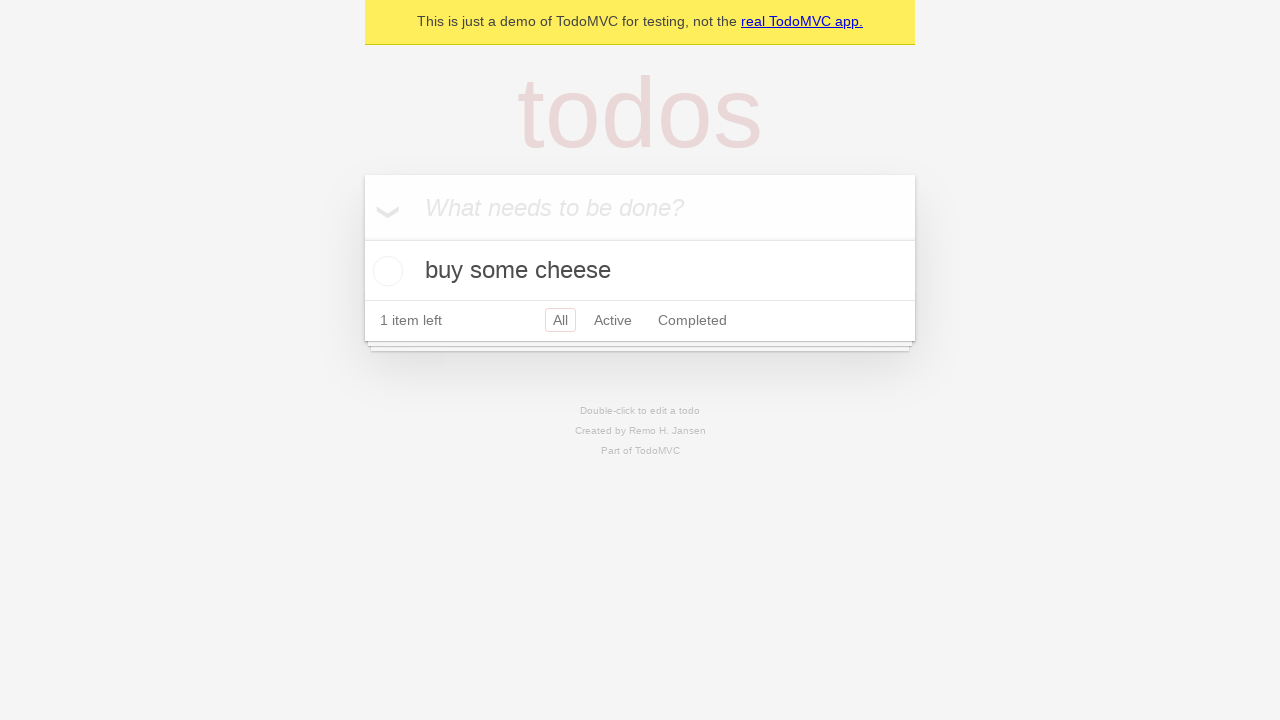

Filled new todo input with 'feed the cat' on internal:attr=[placeholder="What needs to be done?"i]
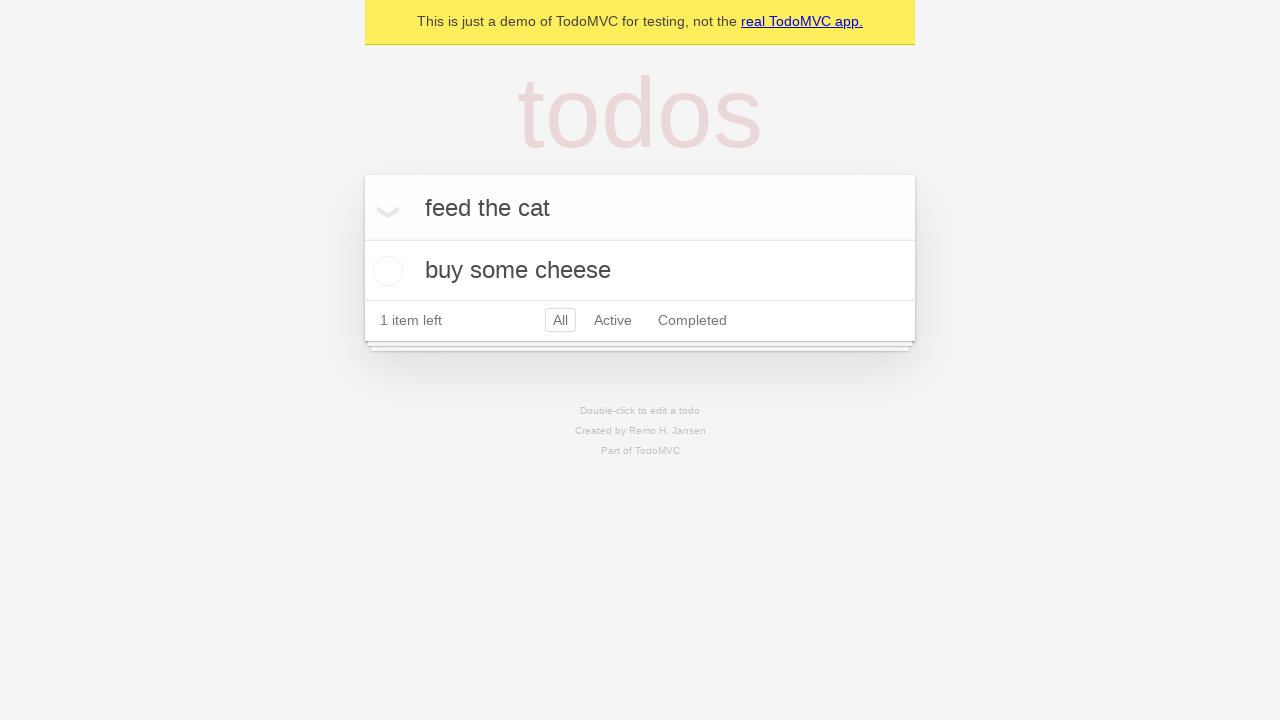

Pressed Enter to create todo 'feed the cat' on internal:attr=[placeholder="What needs to be done?"i]
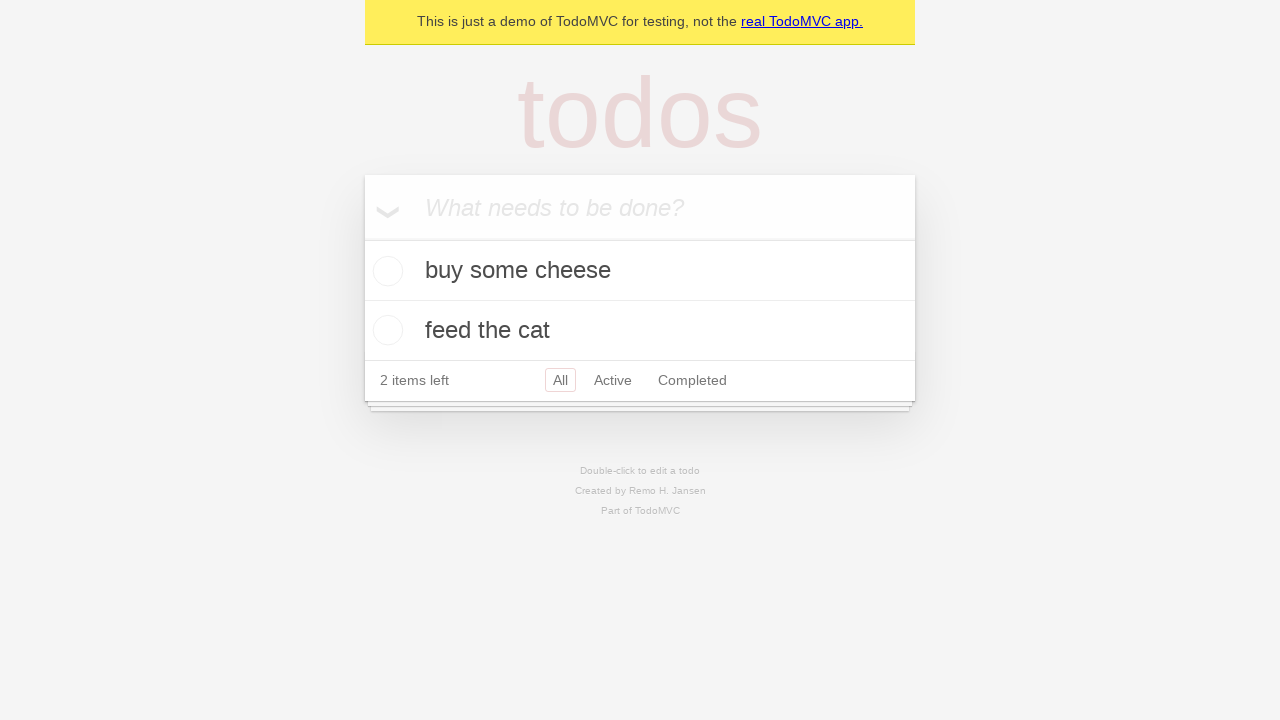

Filled new todo input with 'book a doctors appointment' on internal:attr=[placeholder="What needs to be done?"i]
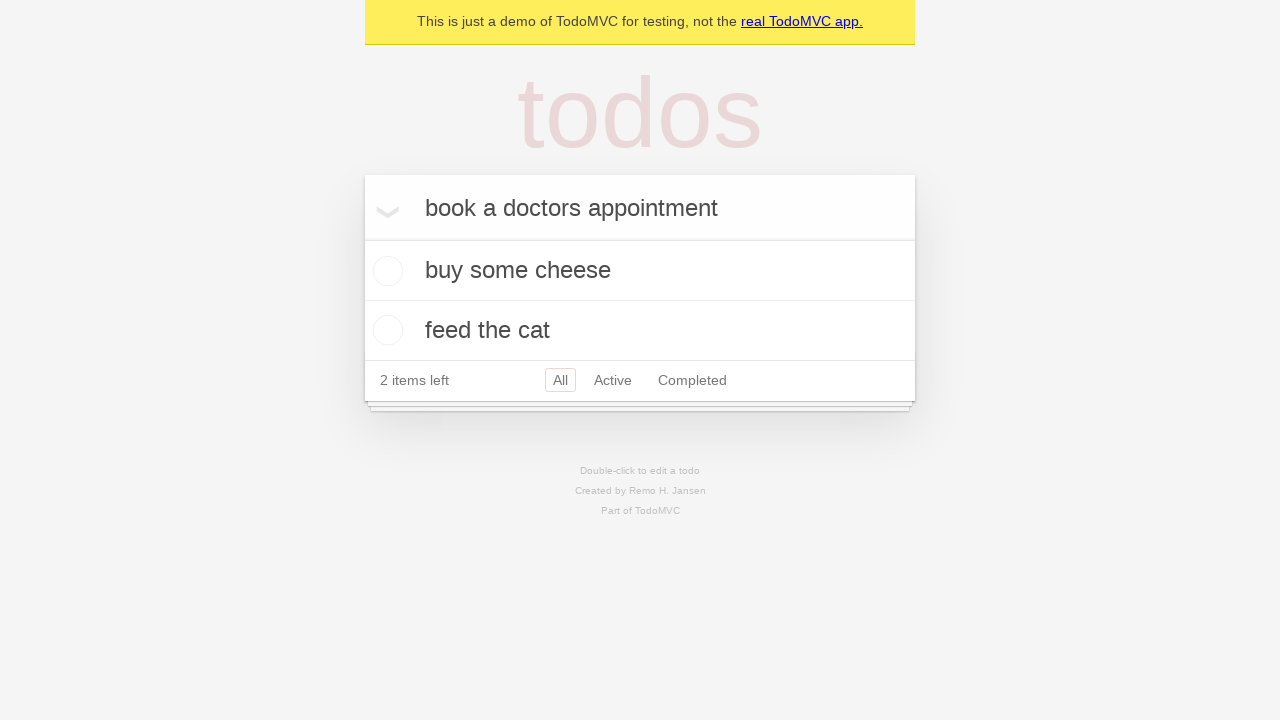

Pressed Enter to create todo 'book a doctors appointment' on internal:attr=[placeholder="What needs to be done?"i]
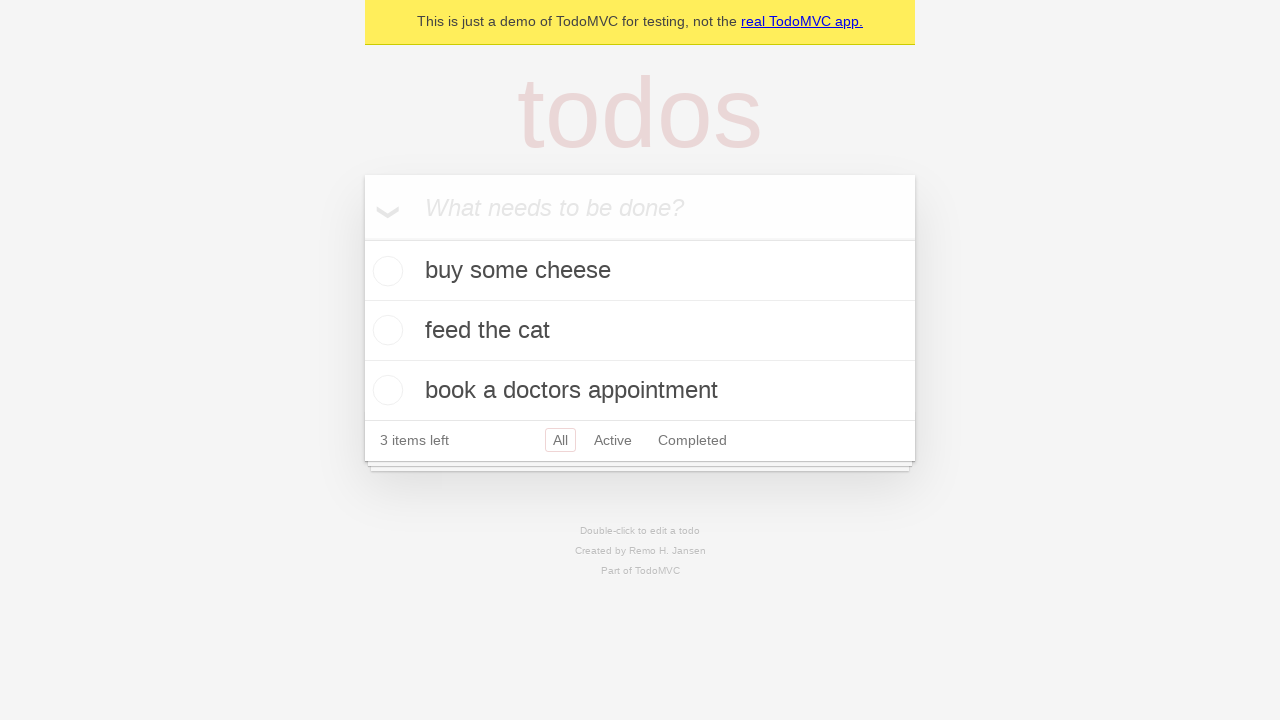

Double-clicked second todo item to enter edit mode at (640, 331) on internal:testid=[data-testid="todo-item"s] >> nth=1
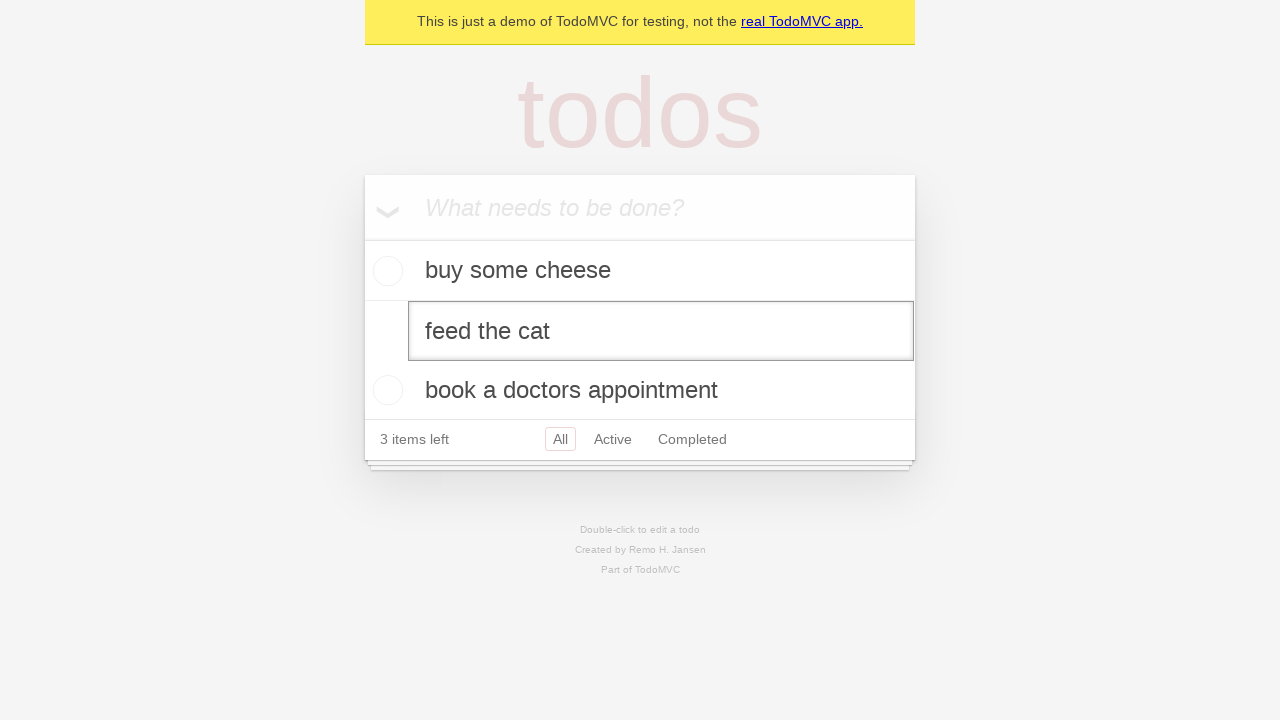

Cleared the text of the second todo item on internal:testid=[data-testid="todo-item"s] >> nth=1 >> internal:role=textbox[nam
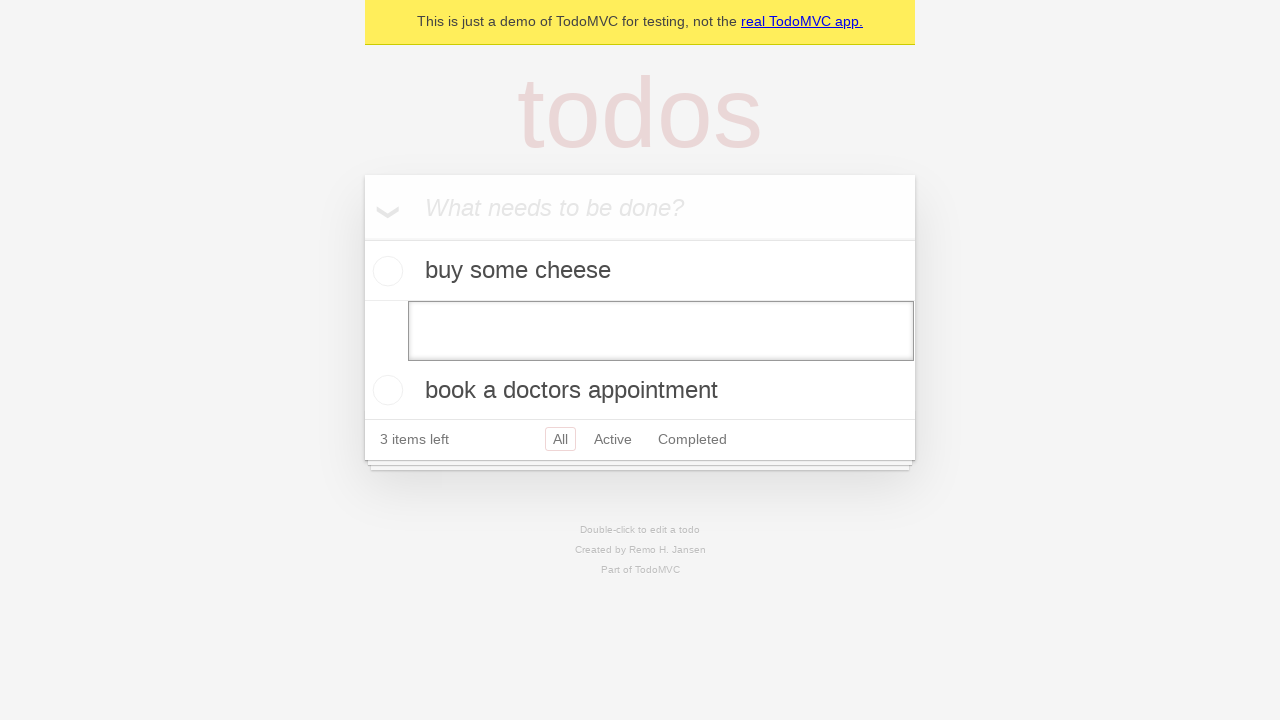

Pressed Enter to confirm empty text and remove the todo item on internal:testid=[data-testid="todo-item"s] >> nth=1 >> internal:role=textbox[nam
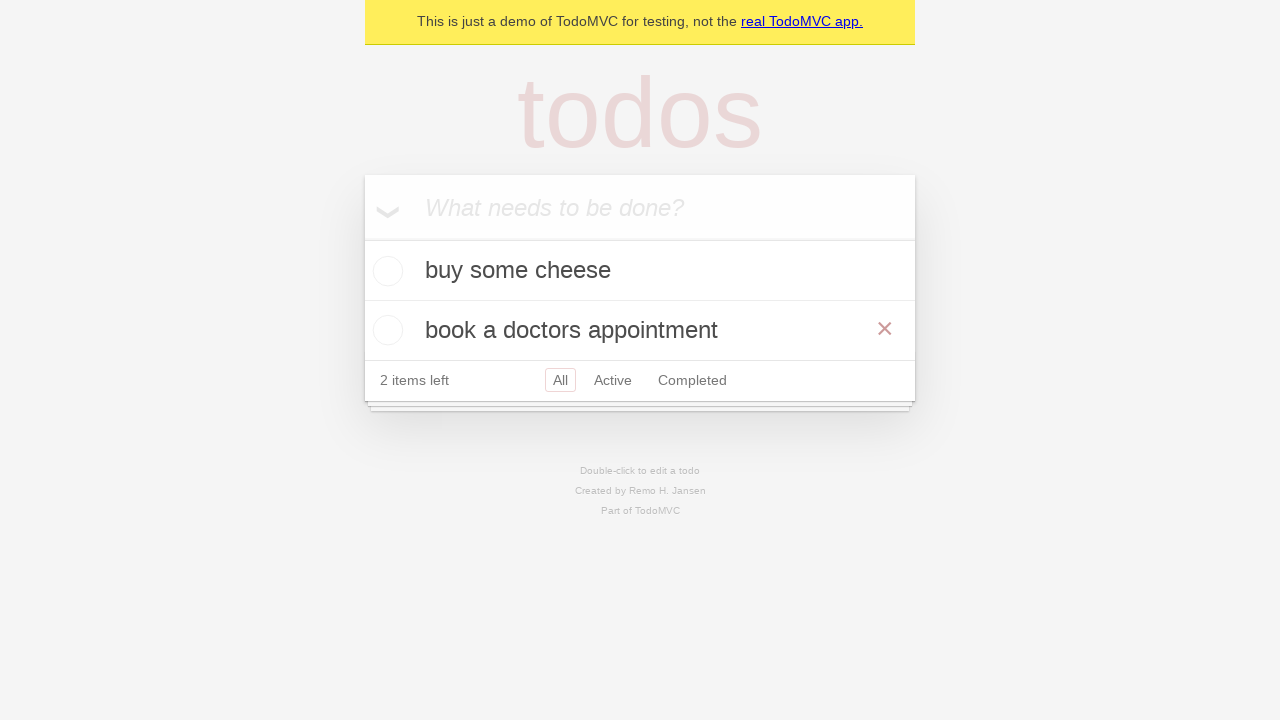

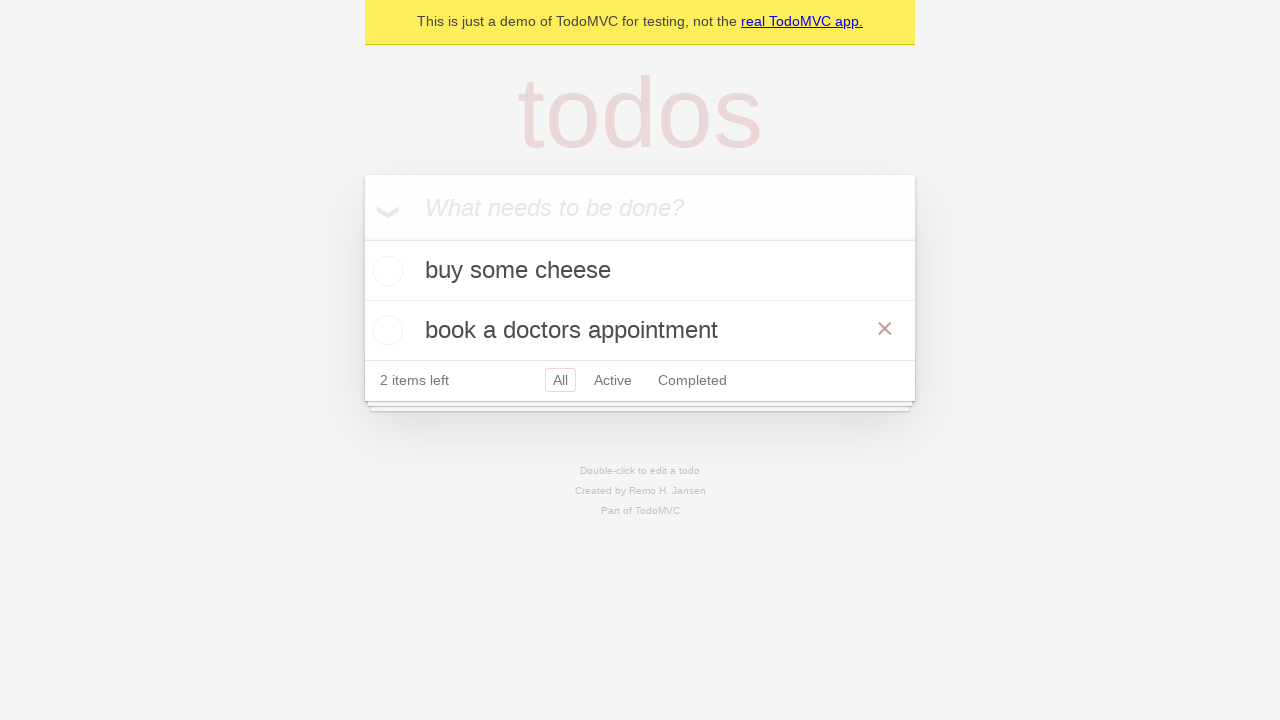